Fills the name field in a Google Form with a test name

Starting URL: https://docs.google.com/forms/d/e/1FAIpQLSep9LTMntH5YqIXa5nkiPKSs283kdwitBBhXWyZdAS-e4CxBQ/viewform

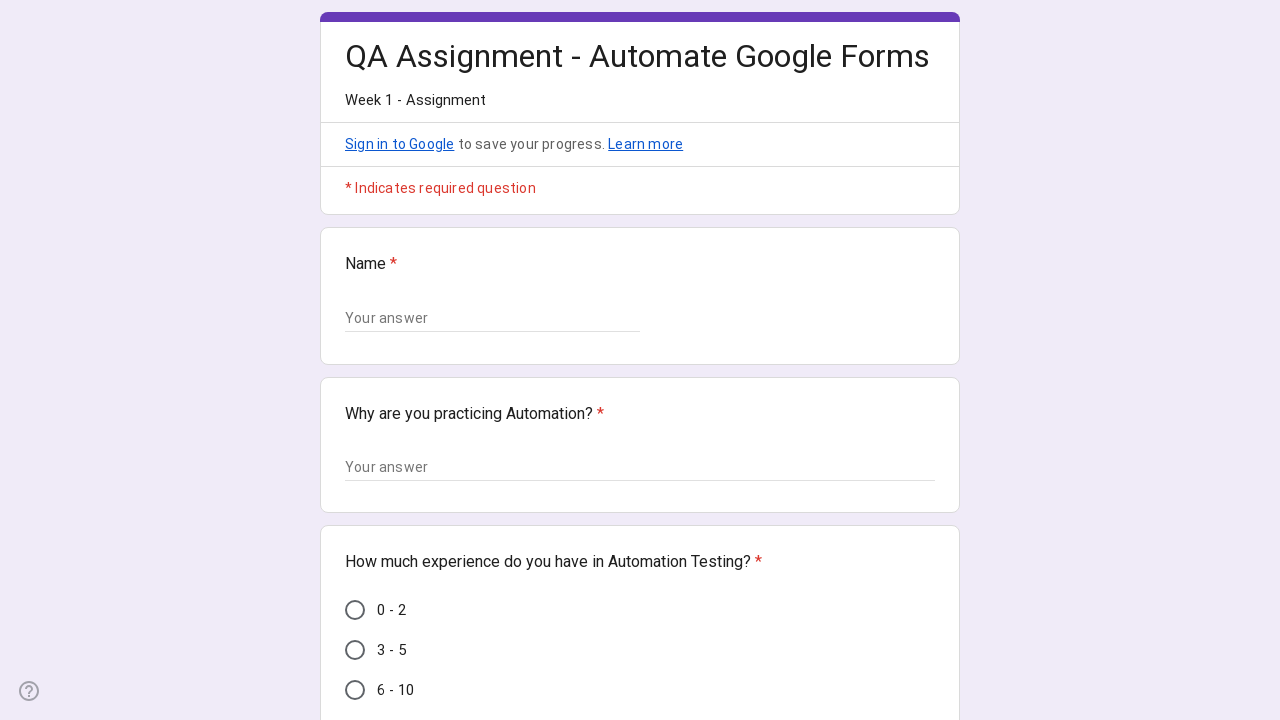

Navigated to Google Form URL
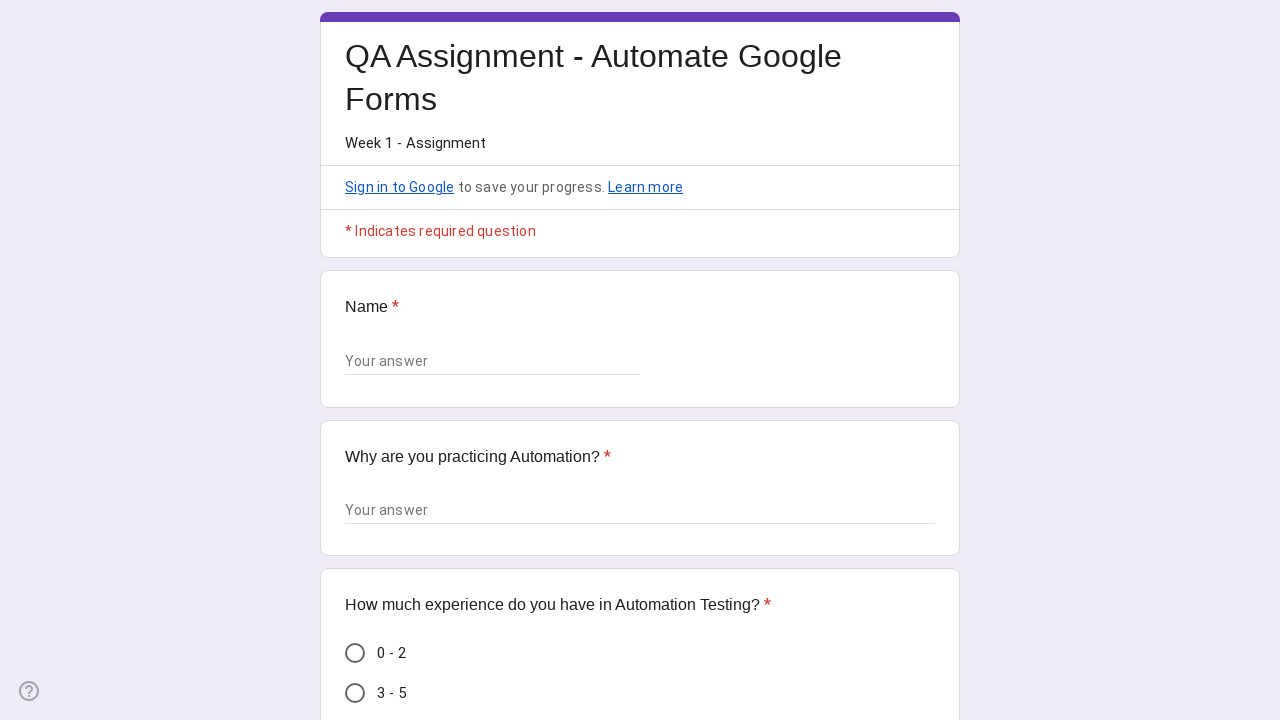

Located the name input field
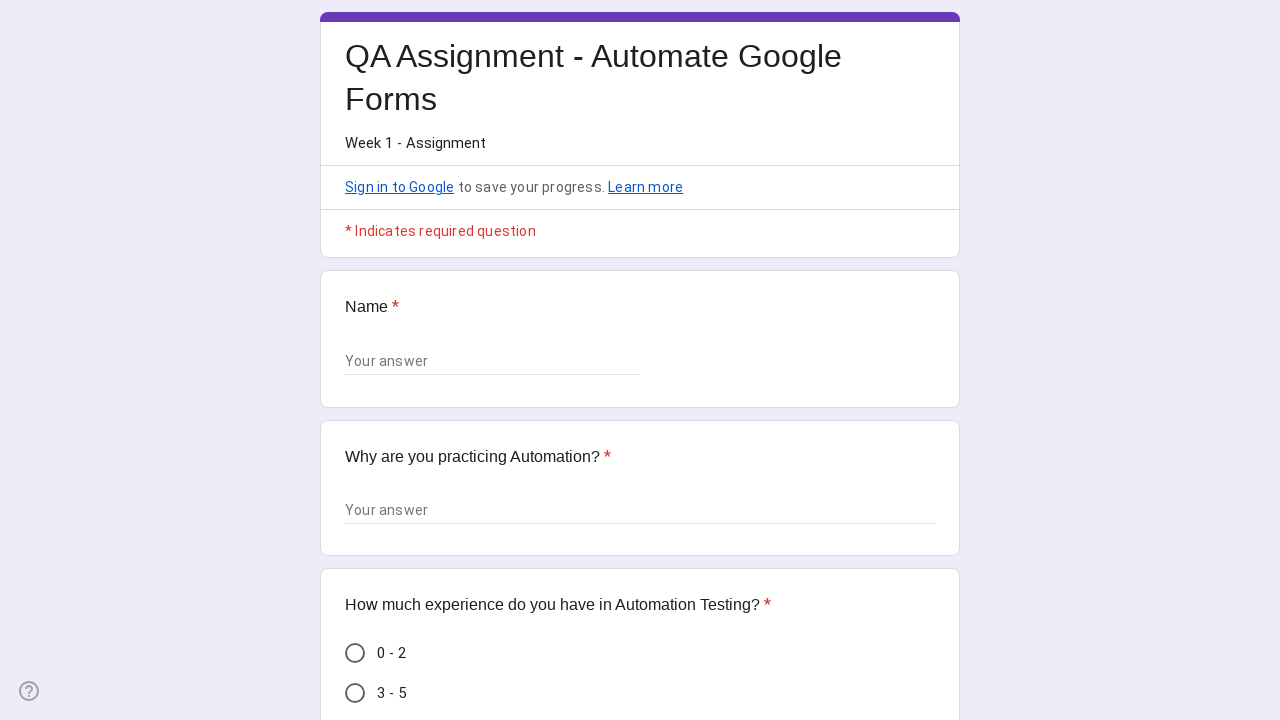

Clicked on the name field at (492, 318) on input[aria-describedby='i2 i3']
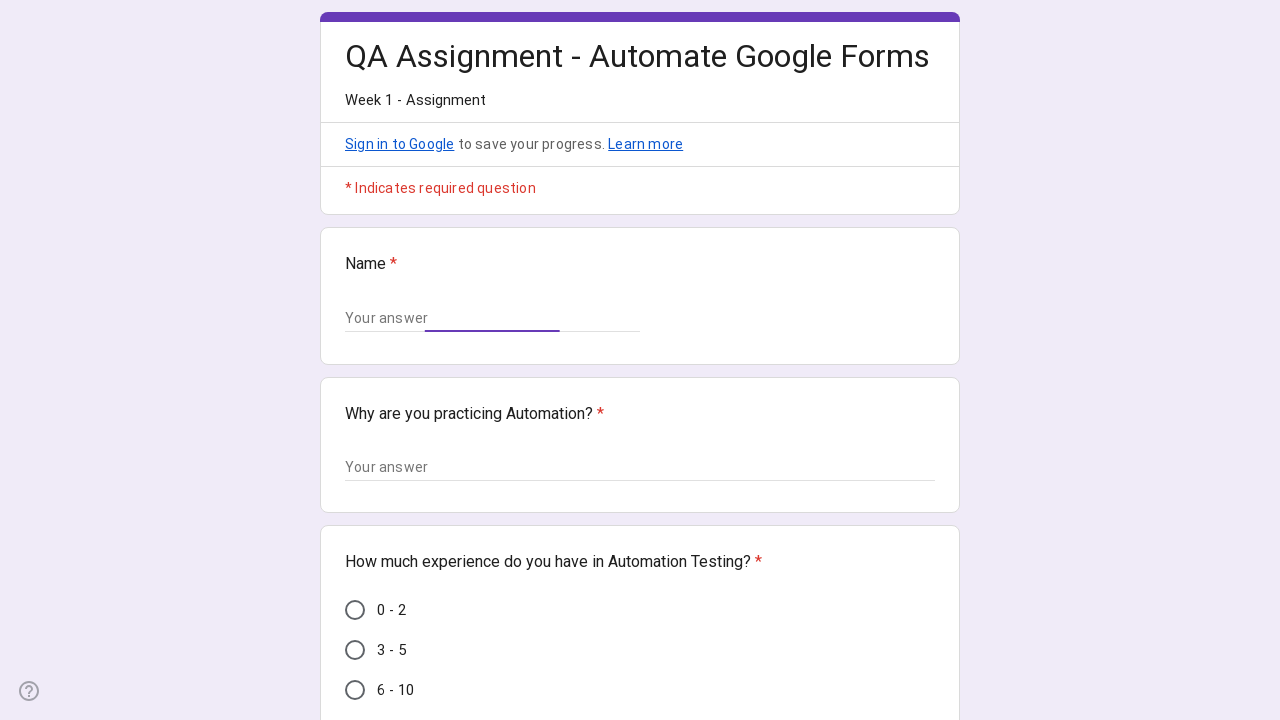

Cleared the name field on input[aria-describedby='i2 i3']
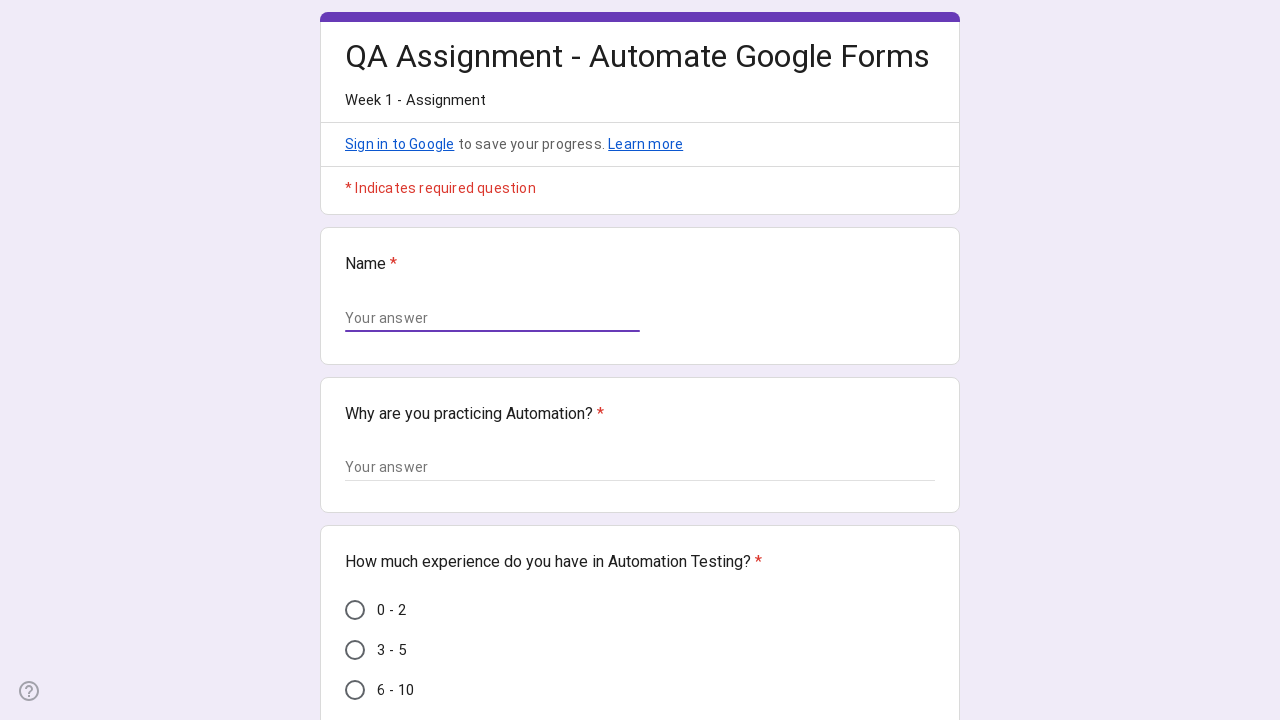

Filled the name field with 'Shubham Thapa' on input[aria-describedby='i2 i3']
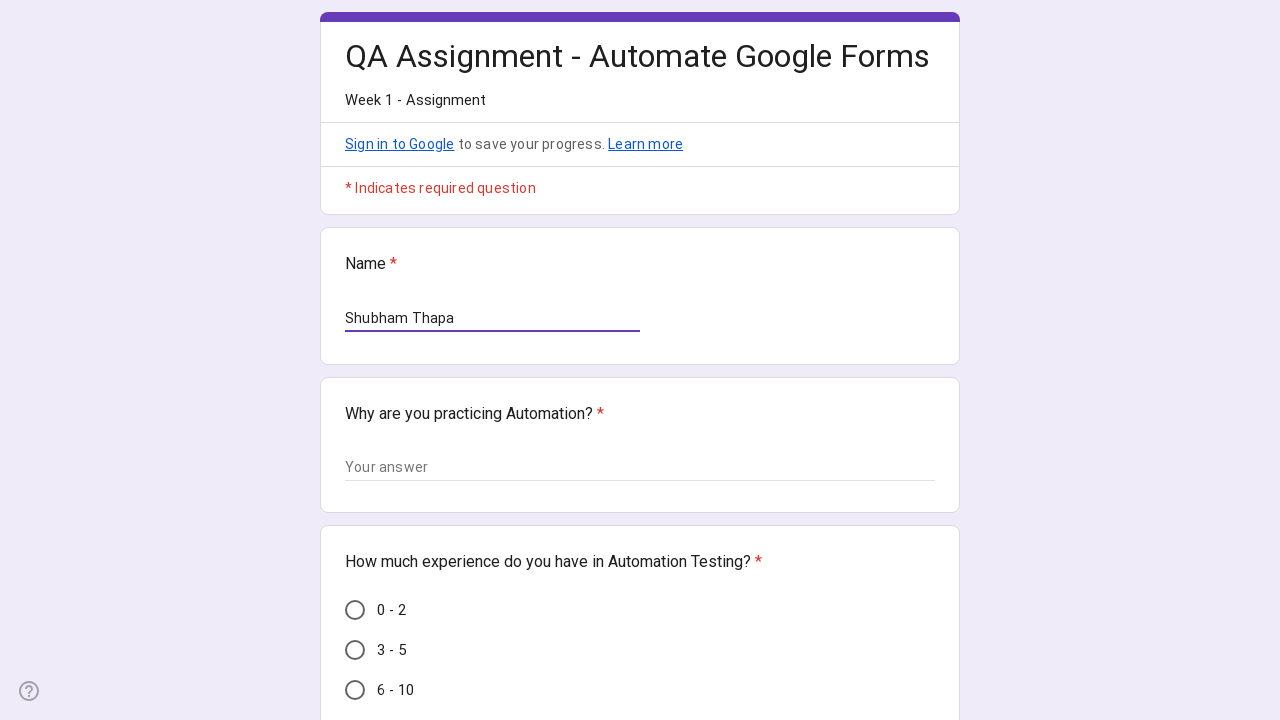

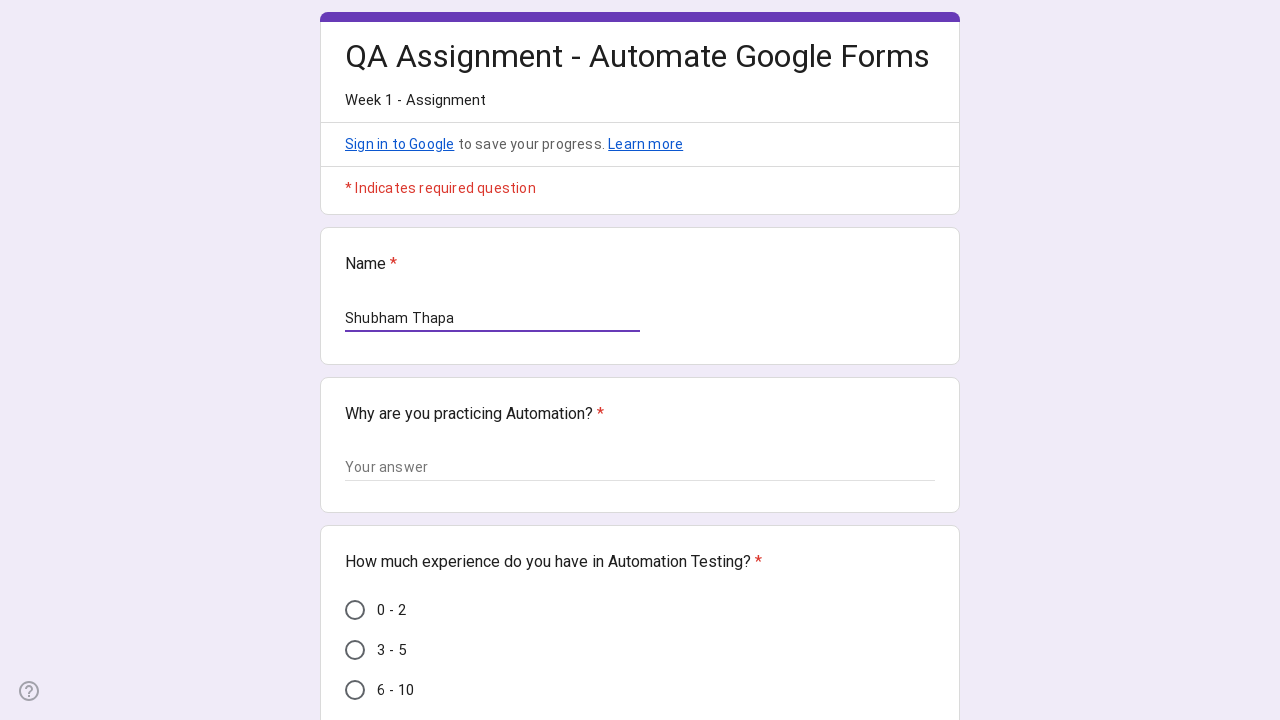